Tests handling a simple JavaScript alert by clicking button and accepting the alert

Starting URL: https://demoqa.com/alerts

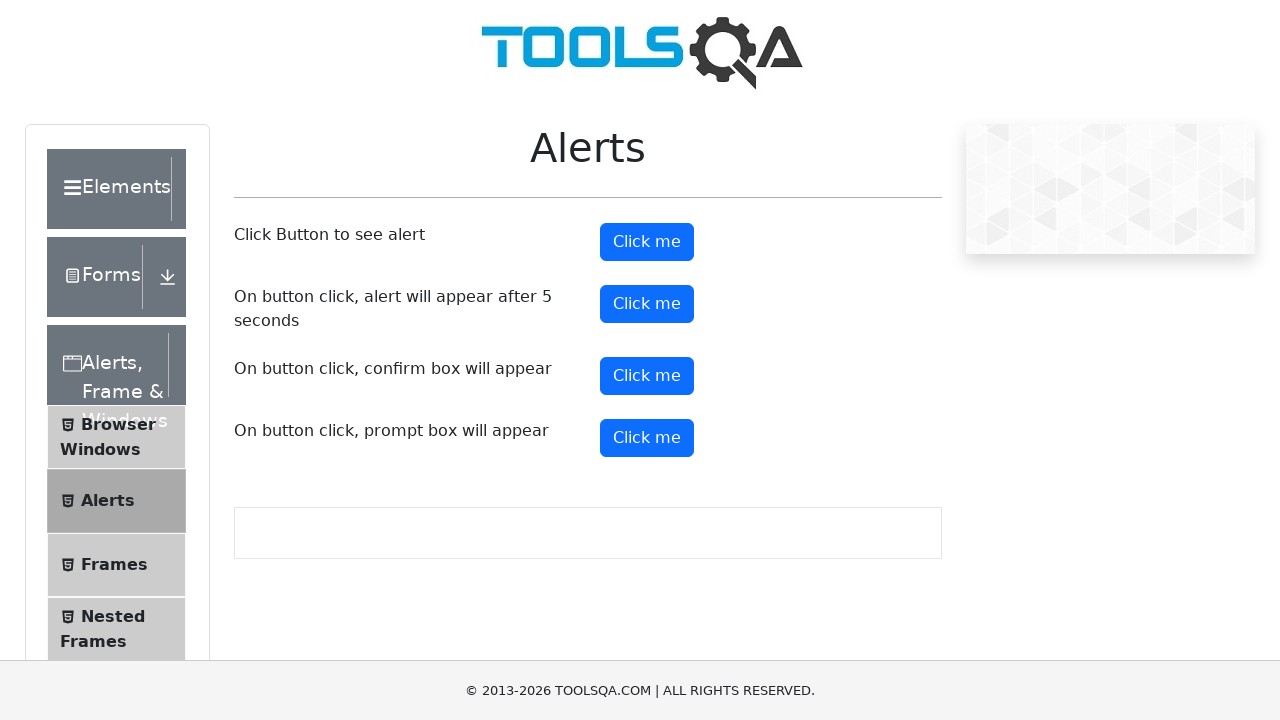

Set up dialog handler to accept alerts
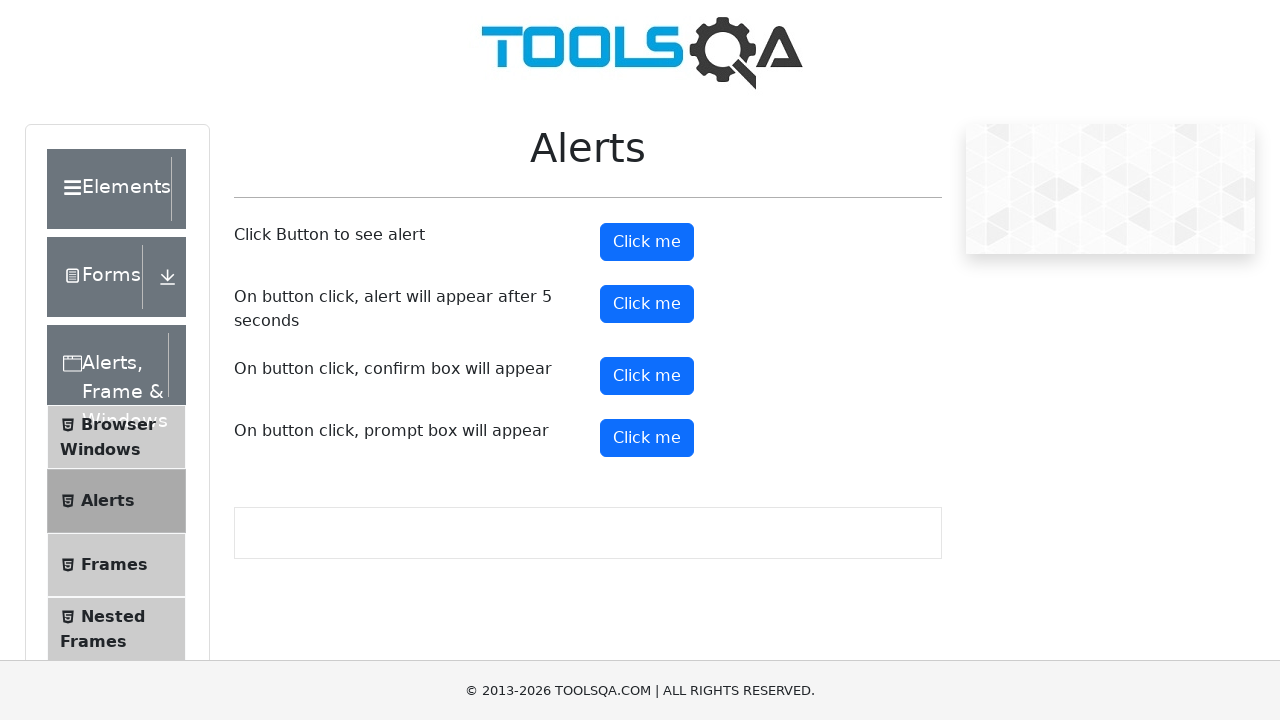

Clicked alert button to trigger simple alert at (647, 242) on #alertButton
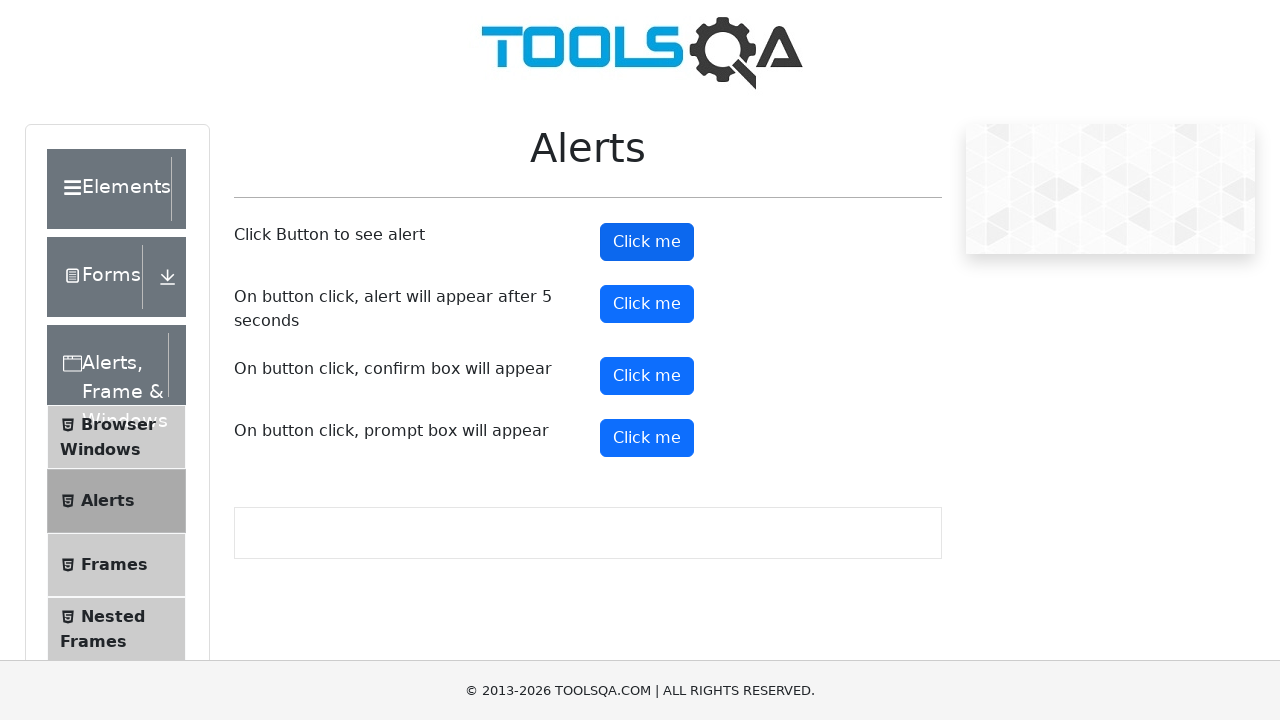

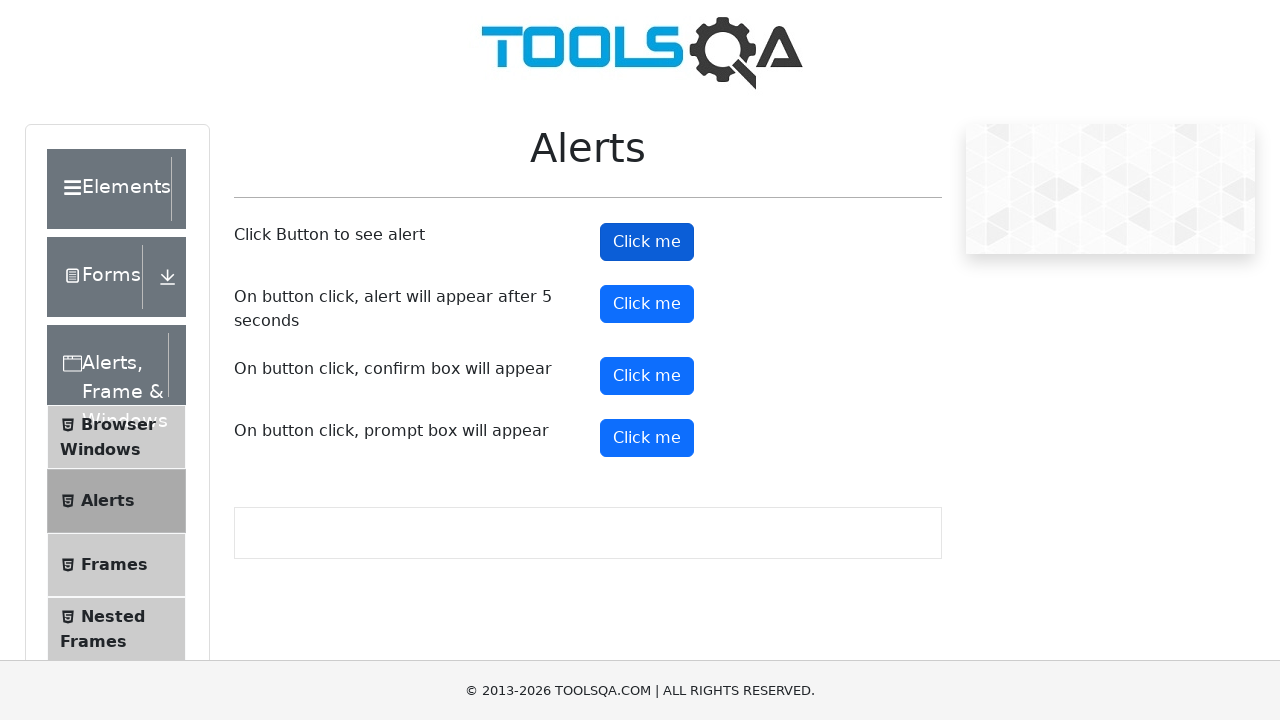